Tests handling of multiple browser windows by clicking a link twice to open two new tabs, finding the tab with specific title, then switching back to parent window

Starting URL: https://the-internet.herokuapp.com/windows

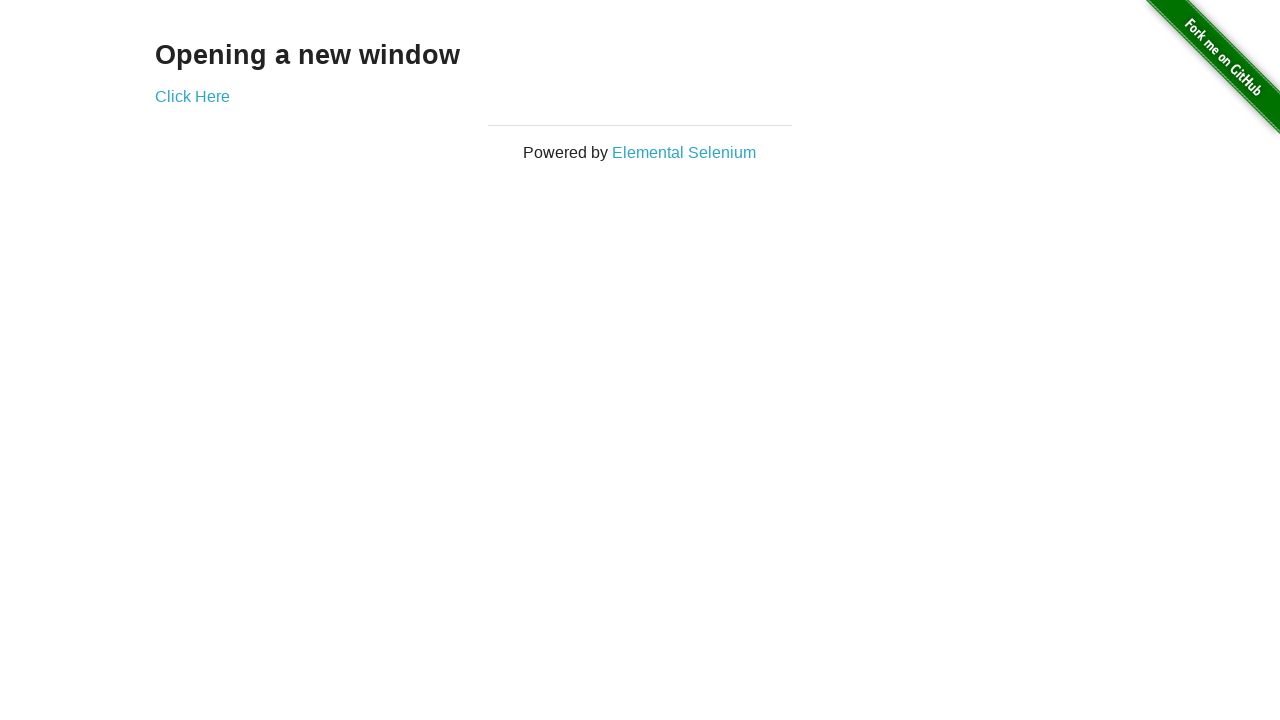

Clicked 'Click Here' link to open first new tab at (192, 96) on text=Click Here
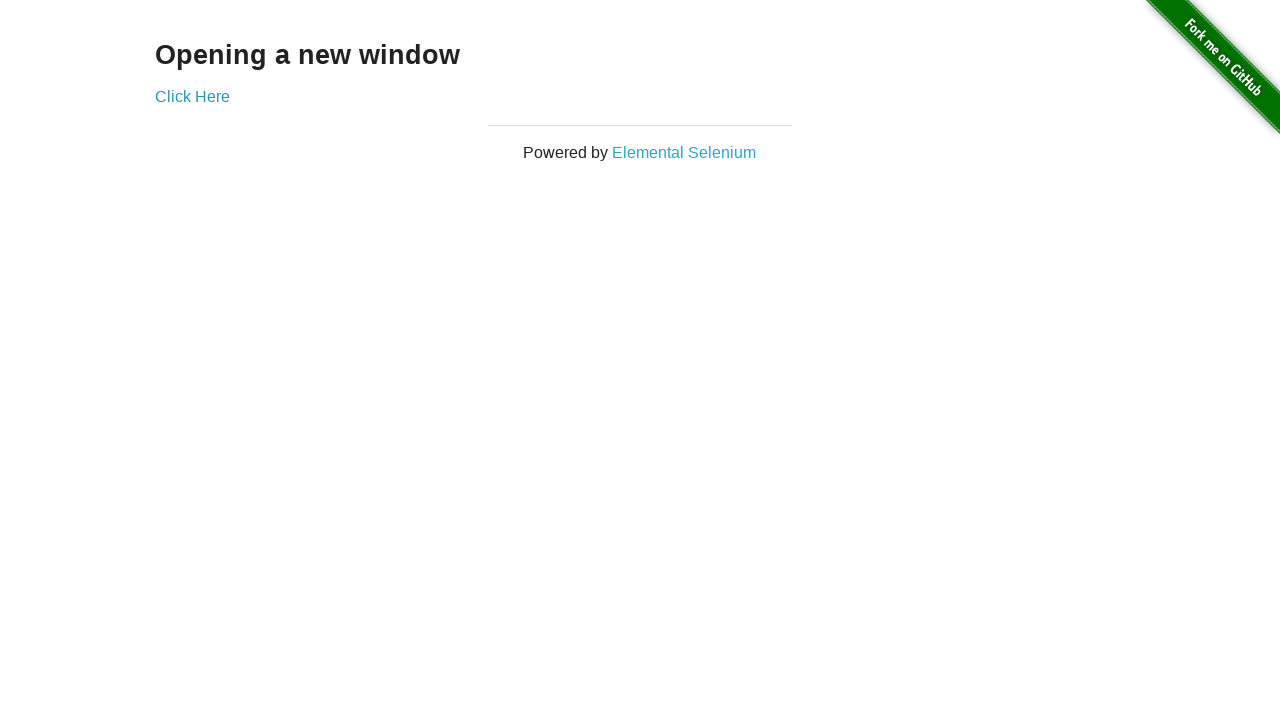

Clicked 'Click Here' link to open second new tab at (192, 96) on text=Click Here
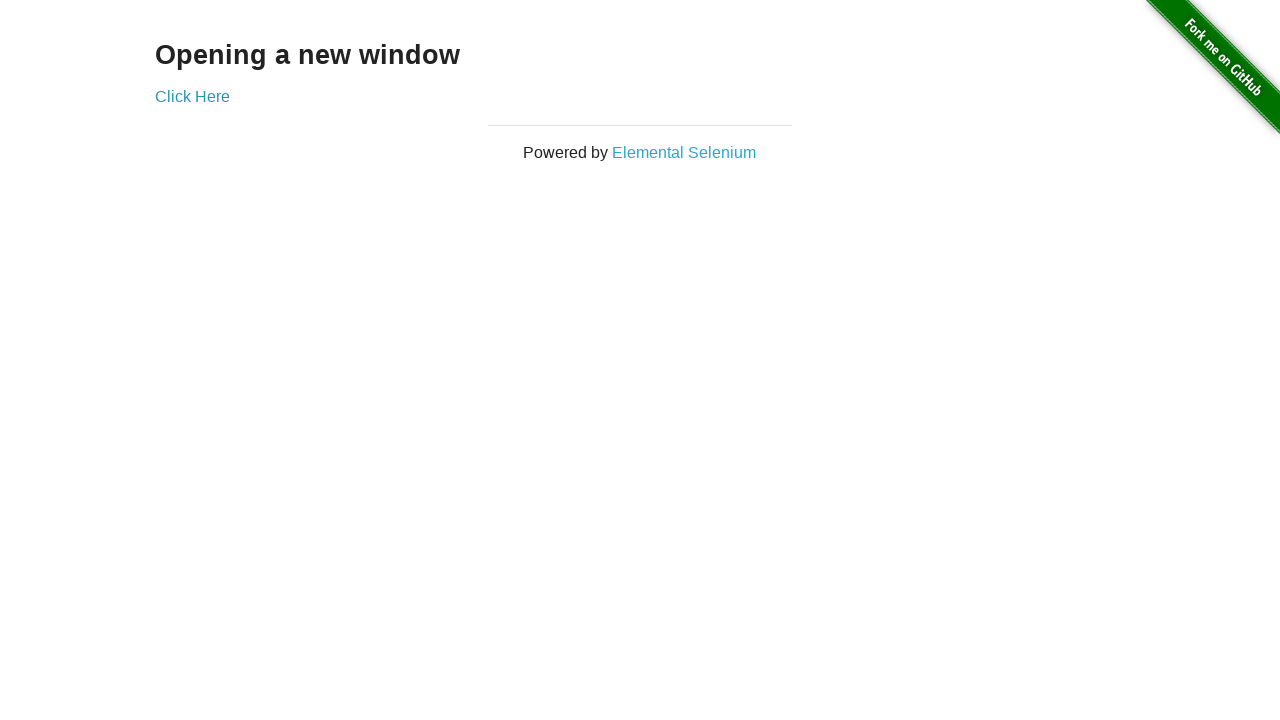

Retrieved all pages in browser context
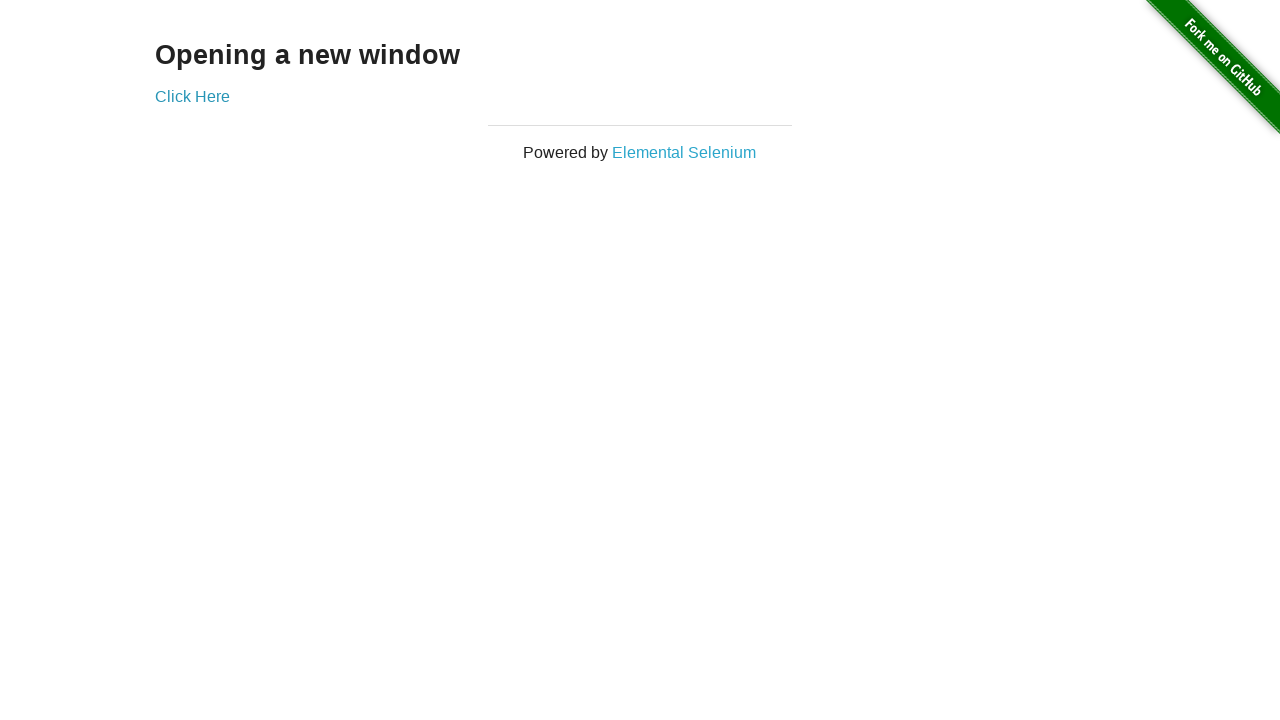

Waited for page load state
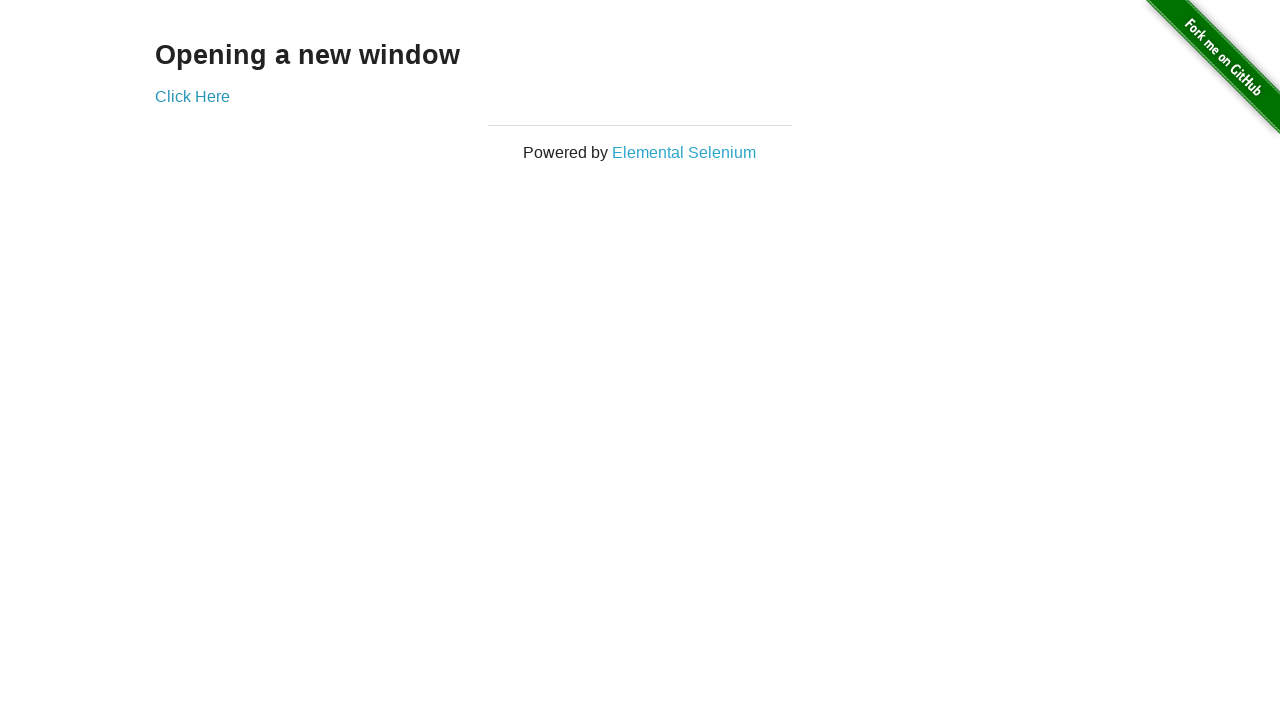

Waited for page load state
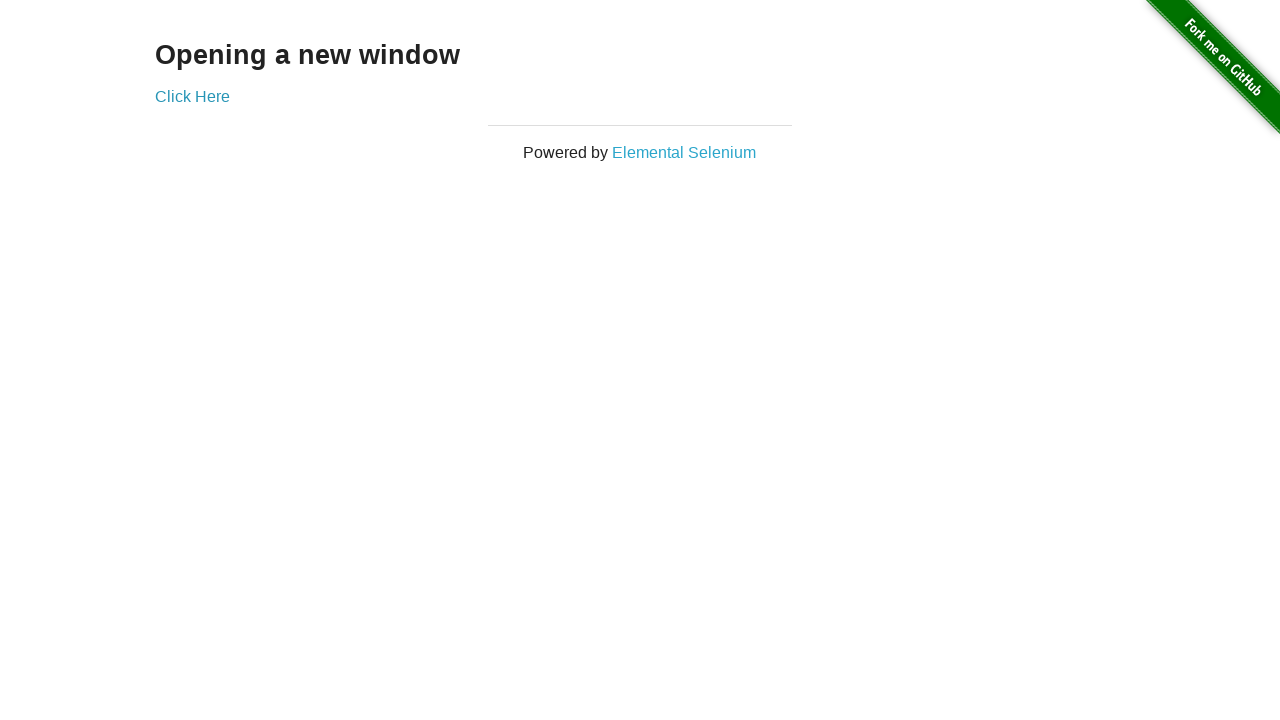

Found page with title 'New Window'
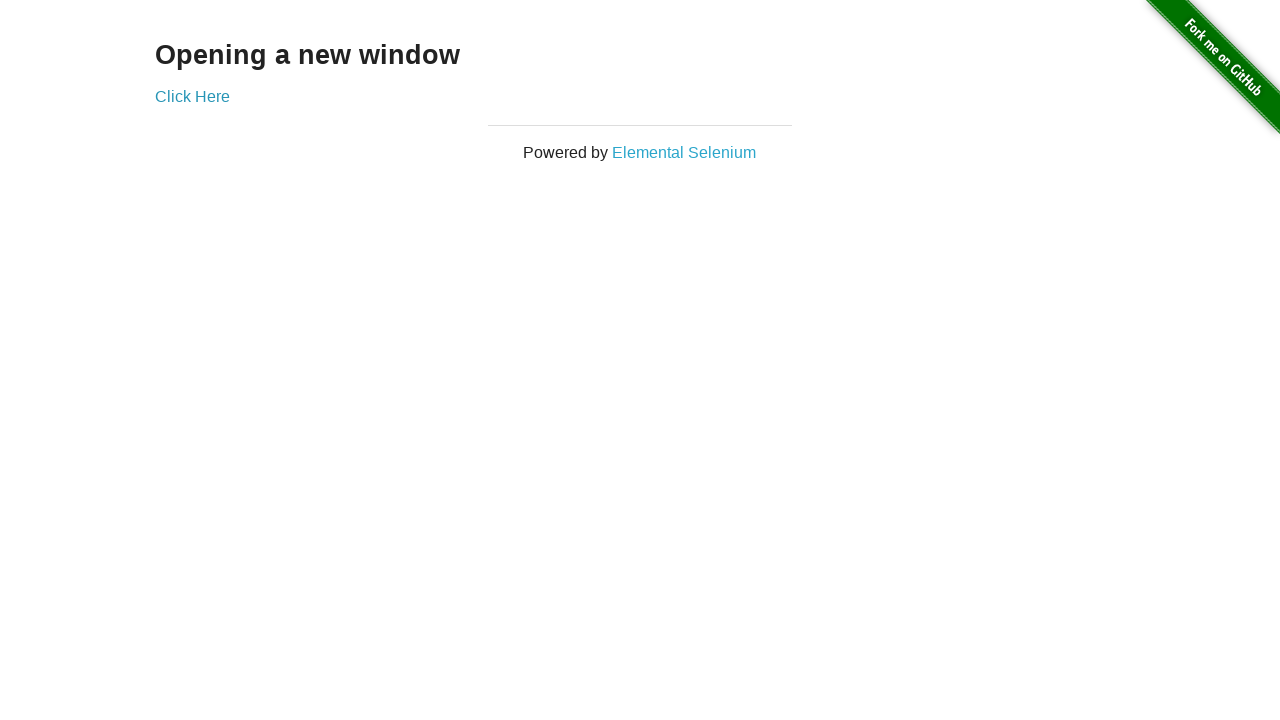

Brought original page to front
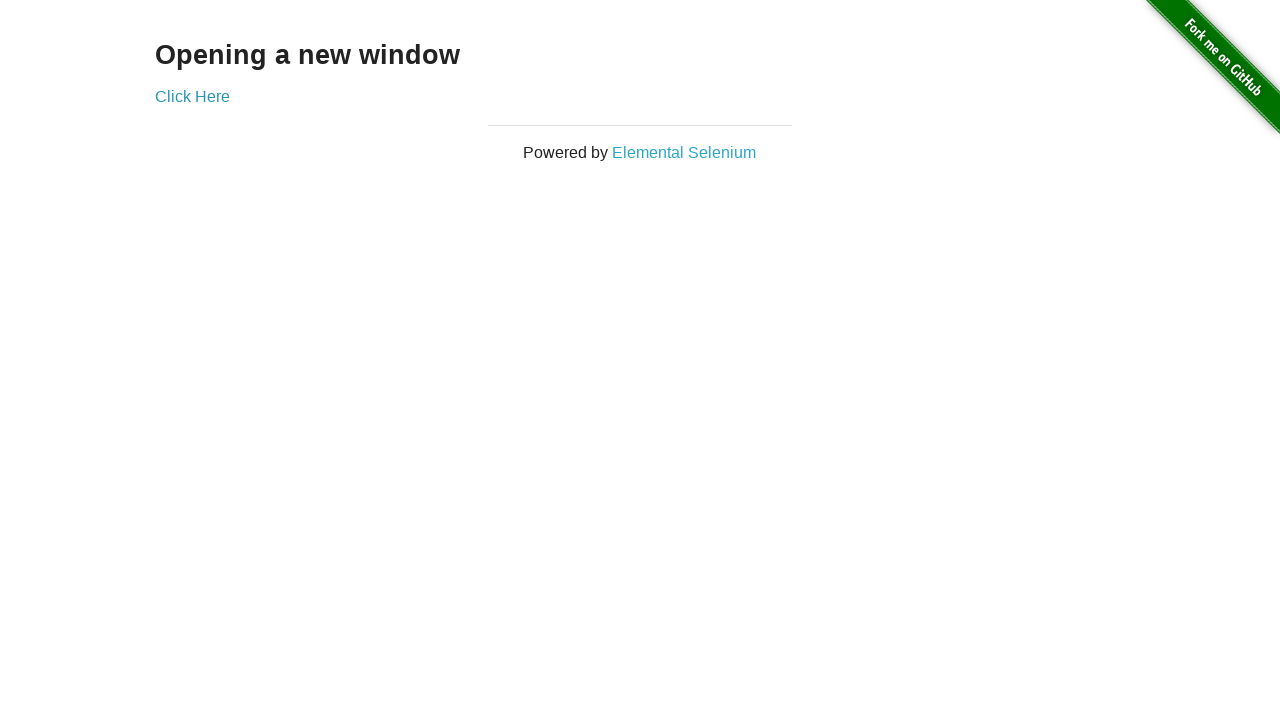

Retrieved original page title: 'The Internet'
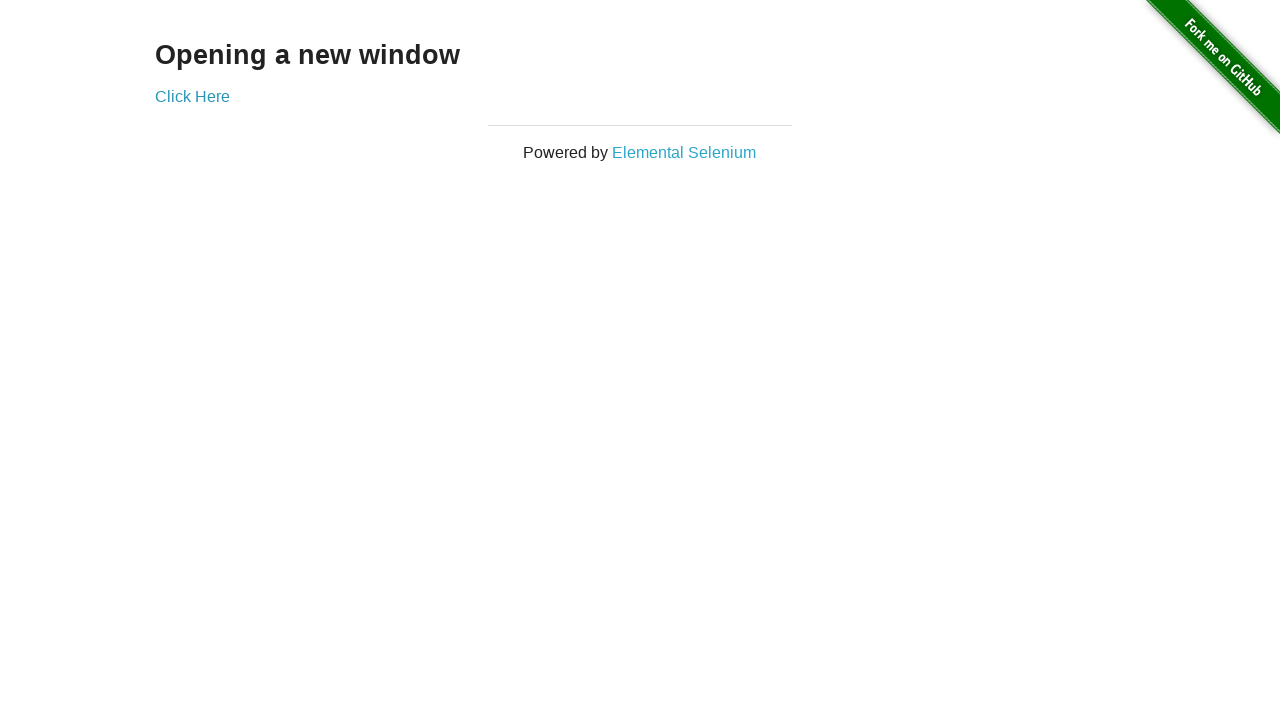

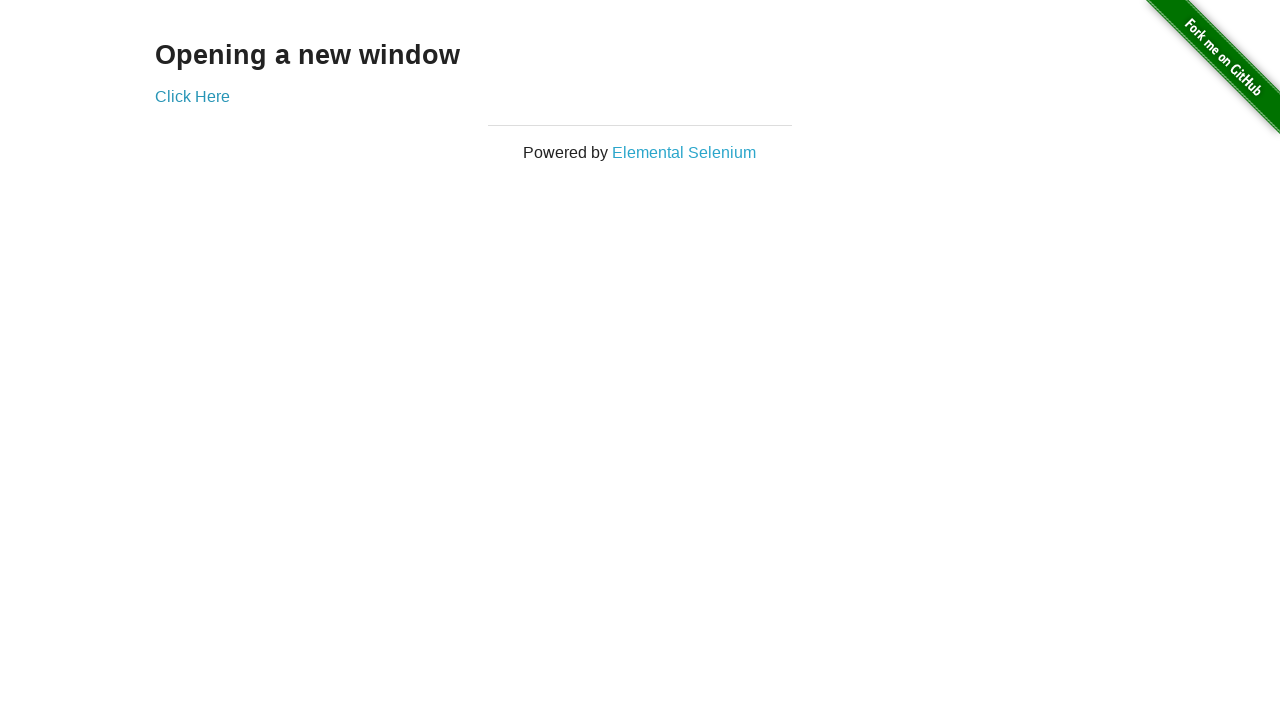